Tests that the Clear completed button is hidden when no items are completed.

Starting URL: https://demo.playwright.dev/todomvc

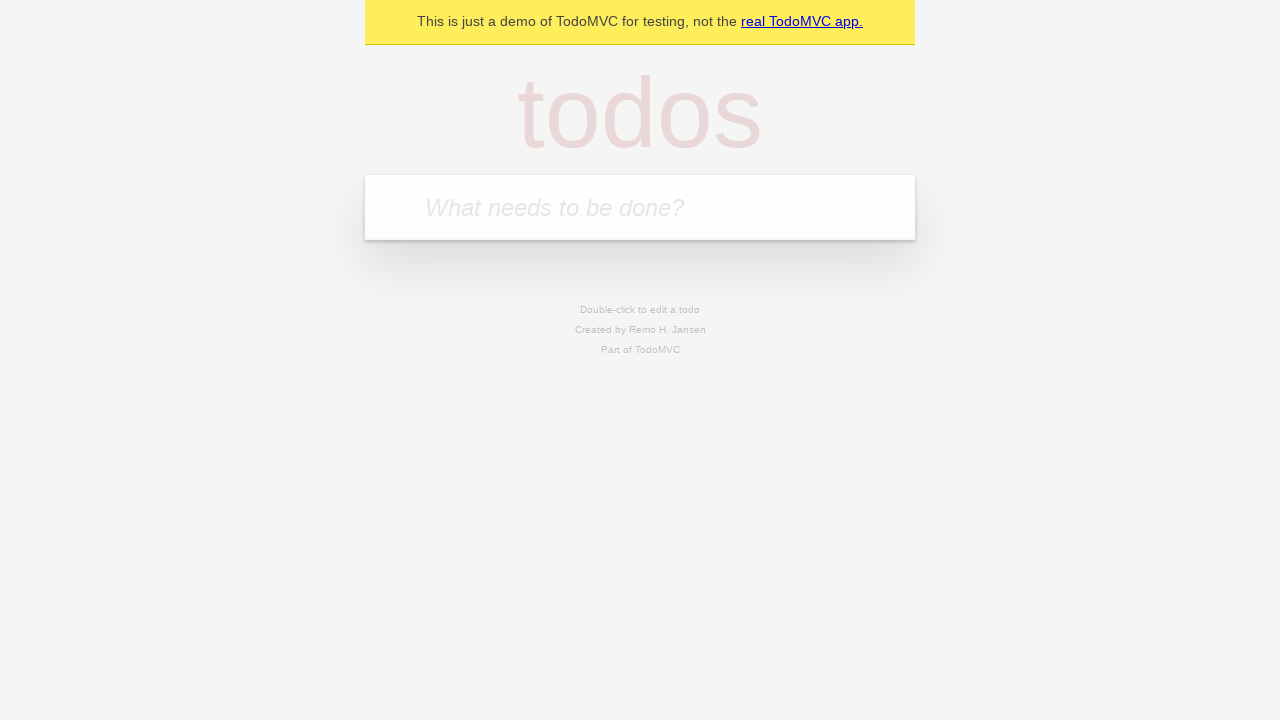

Filled todo input with 'buy some cheese' on [placeholder='What needs to be done?']
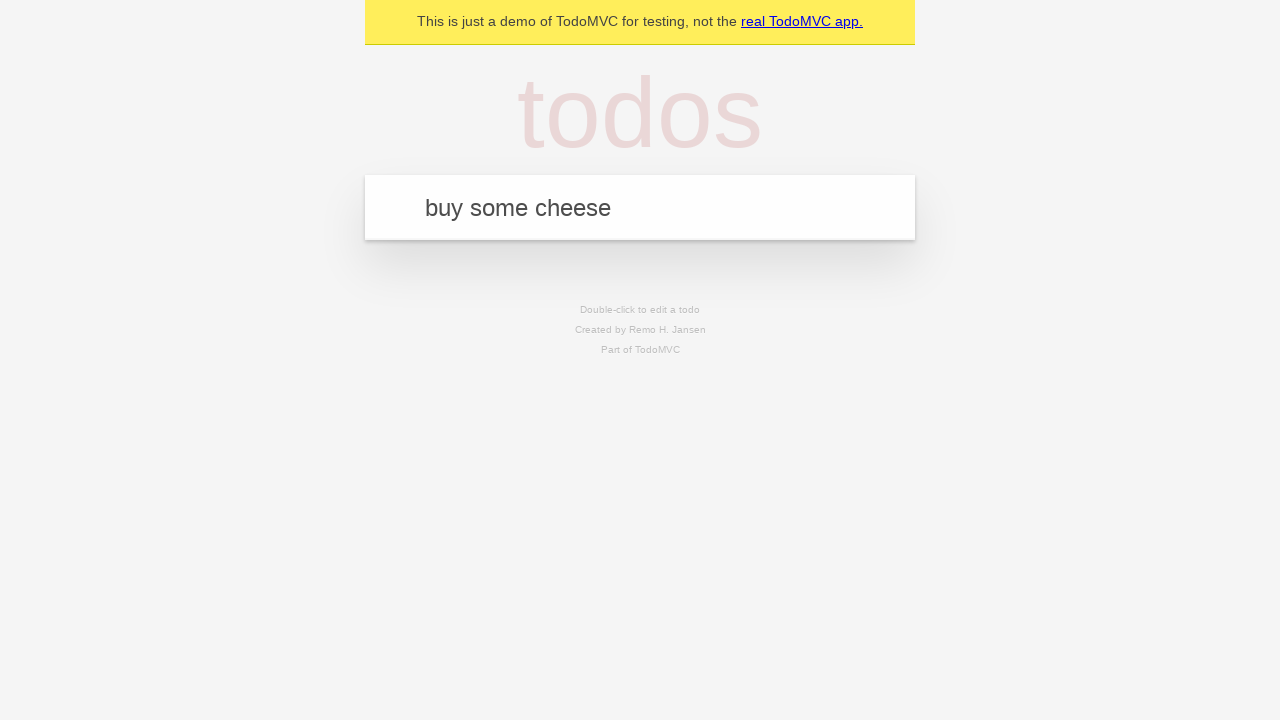

Pressed Enter to create first todo item on [placeholder='What needs to be done?']
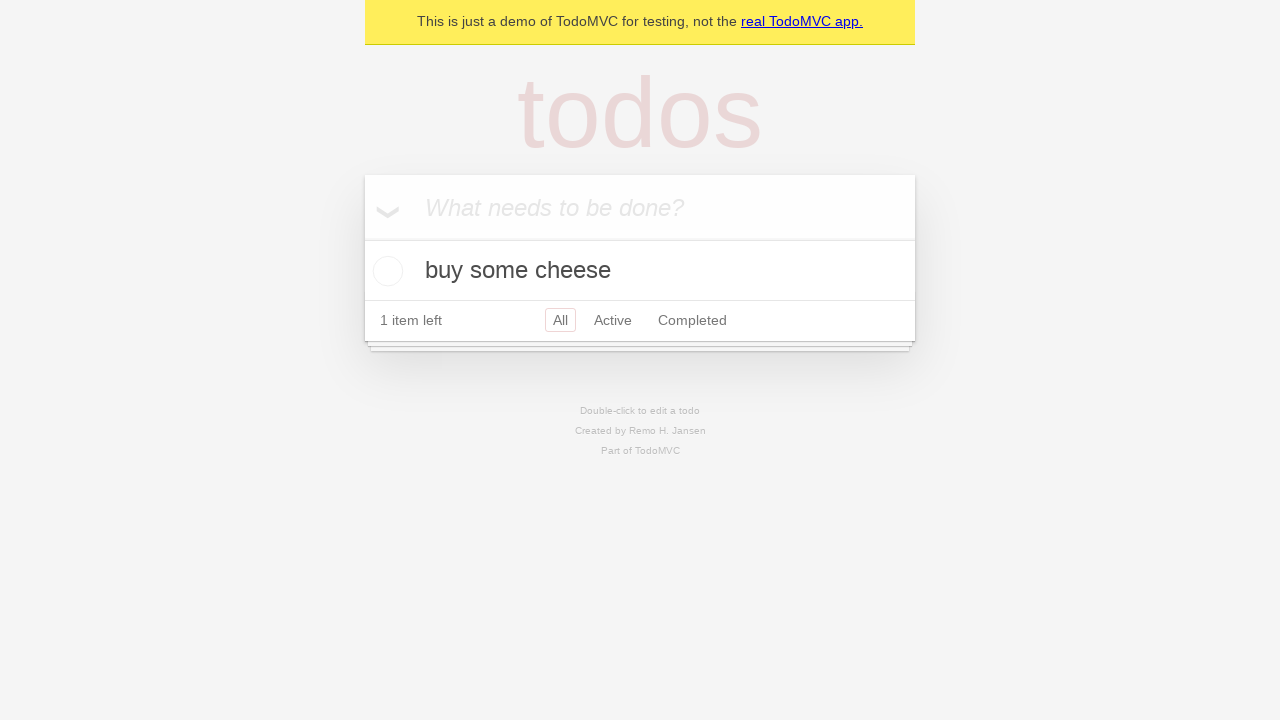

Filled todo input with 'feed the cat' on [placeholder='What needs to be done?']
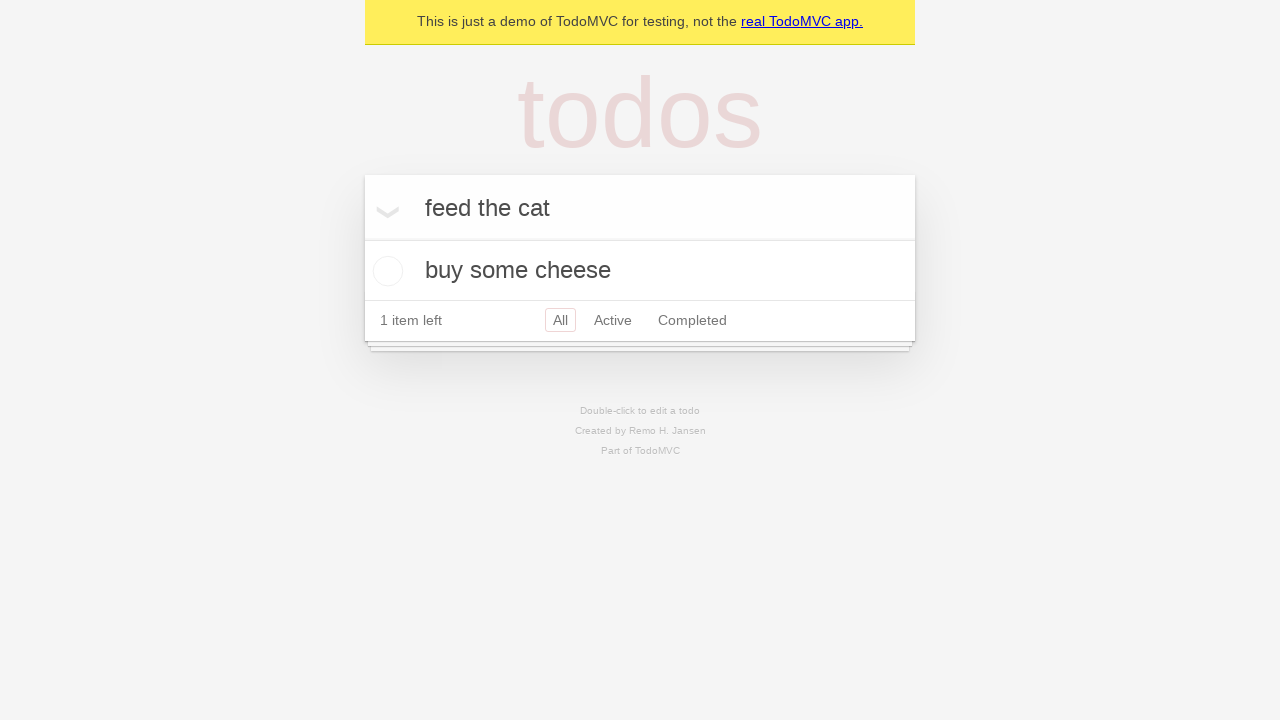

Pressed Enter to create second todo item on [placeholder='What needs to be done?']
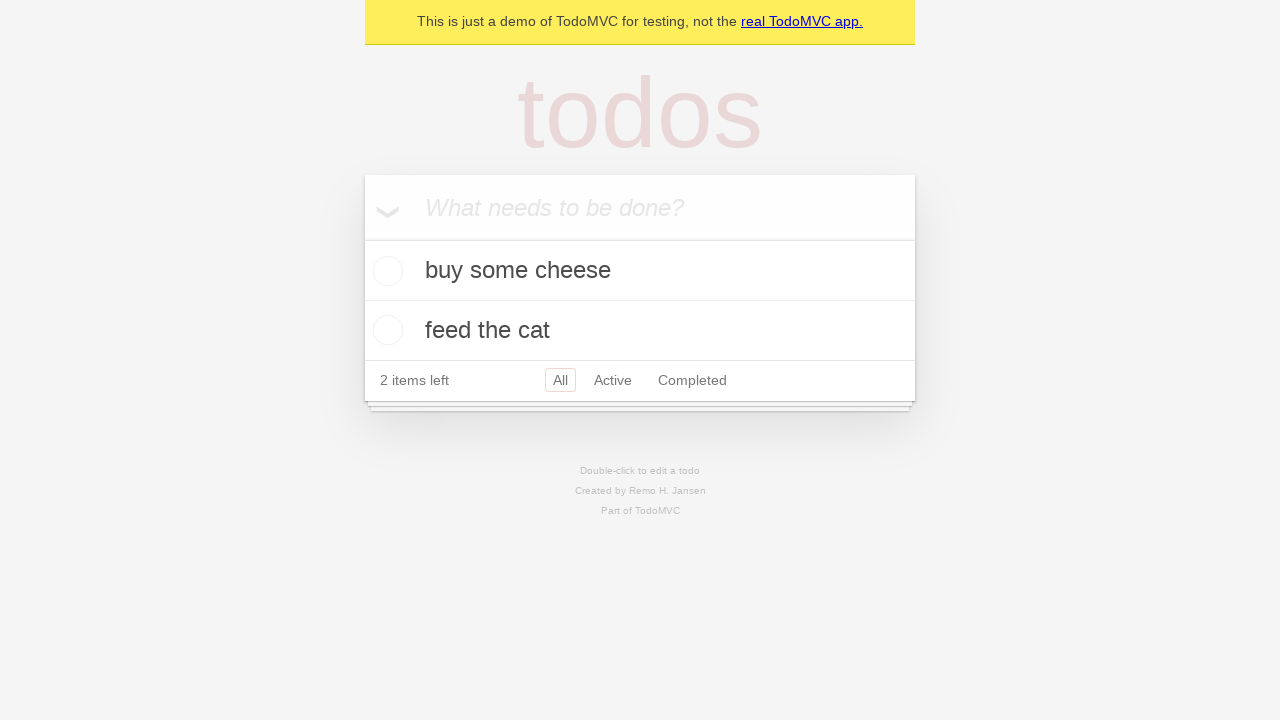

Filled todo input with 'book a doctors appointment' on [placeholder='What needs to be done?']
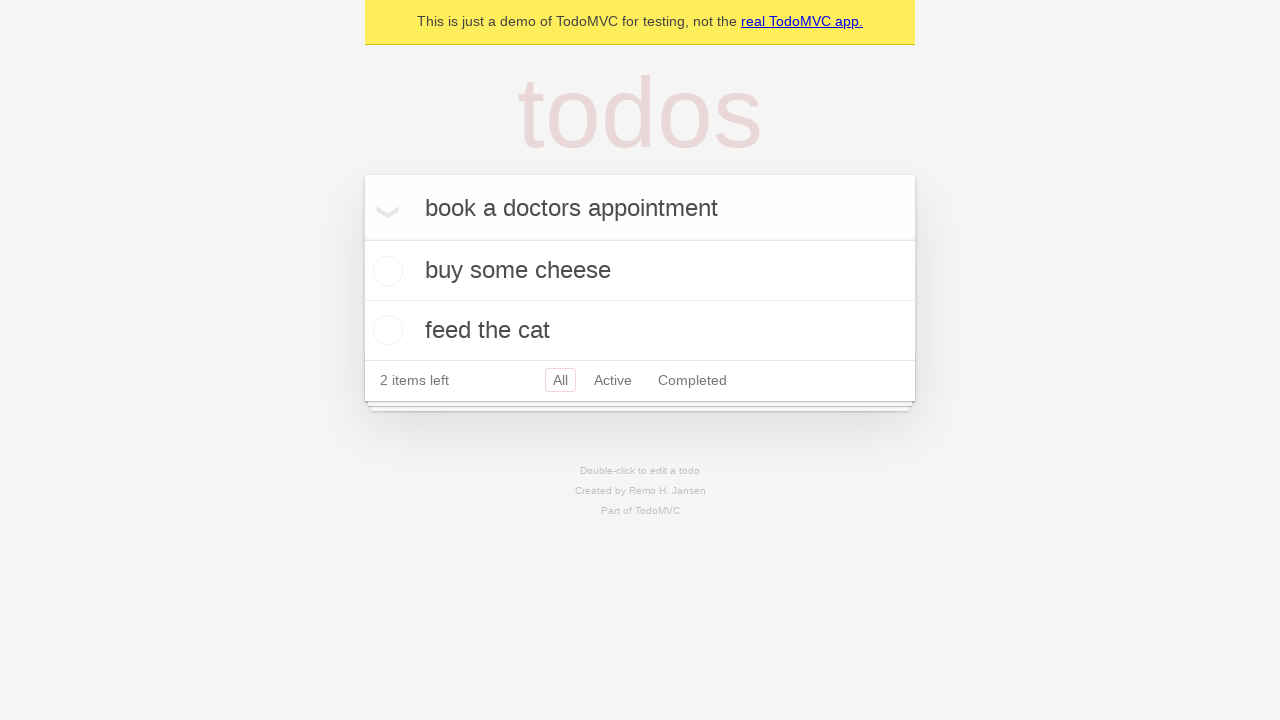

Pressed Enter to create third todo item on [placeholder='What needs to be done?']
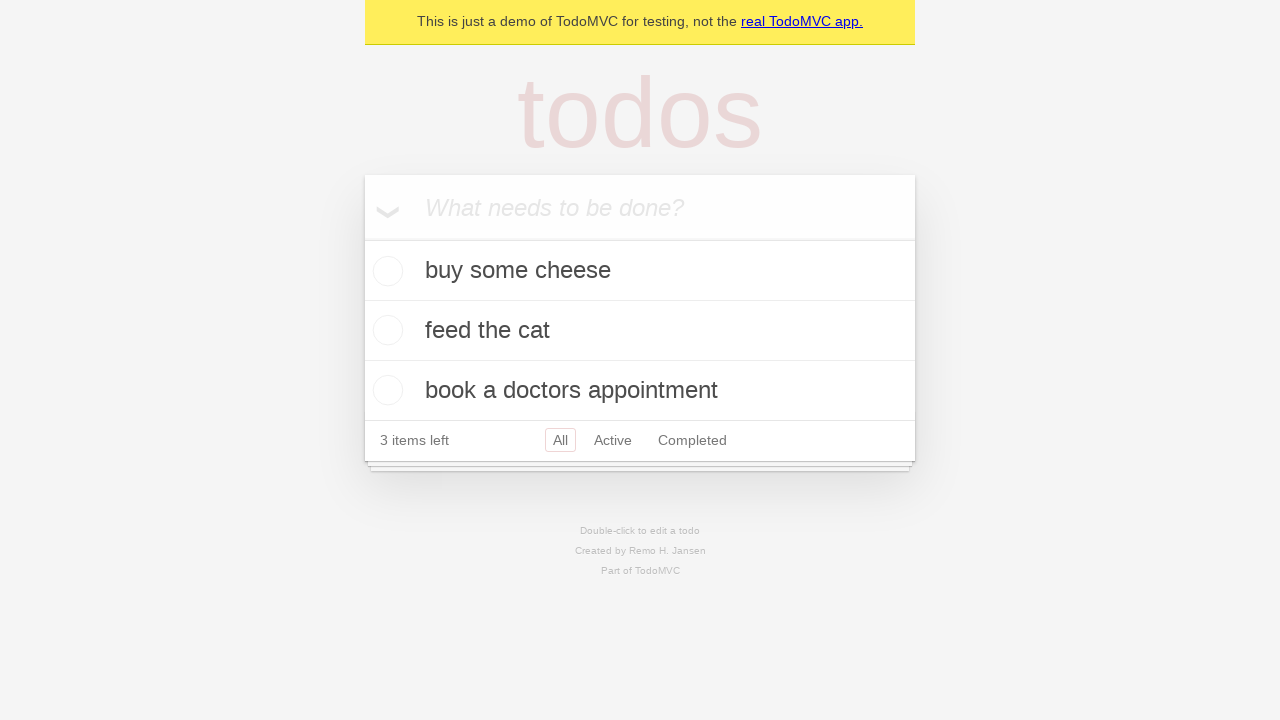

Checked the first todo item as completed at (385, 271) on .todo-list li .toggle >> nth=0
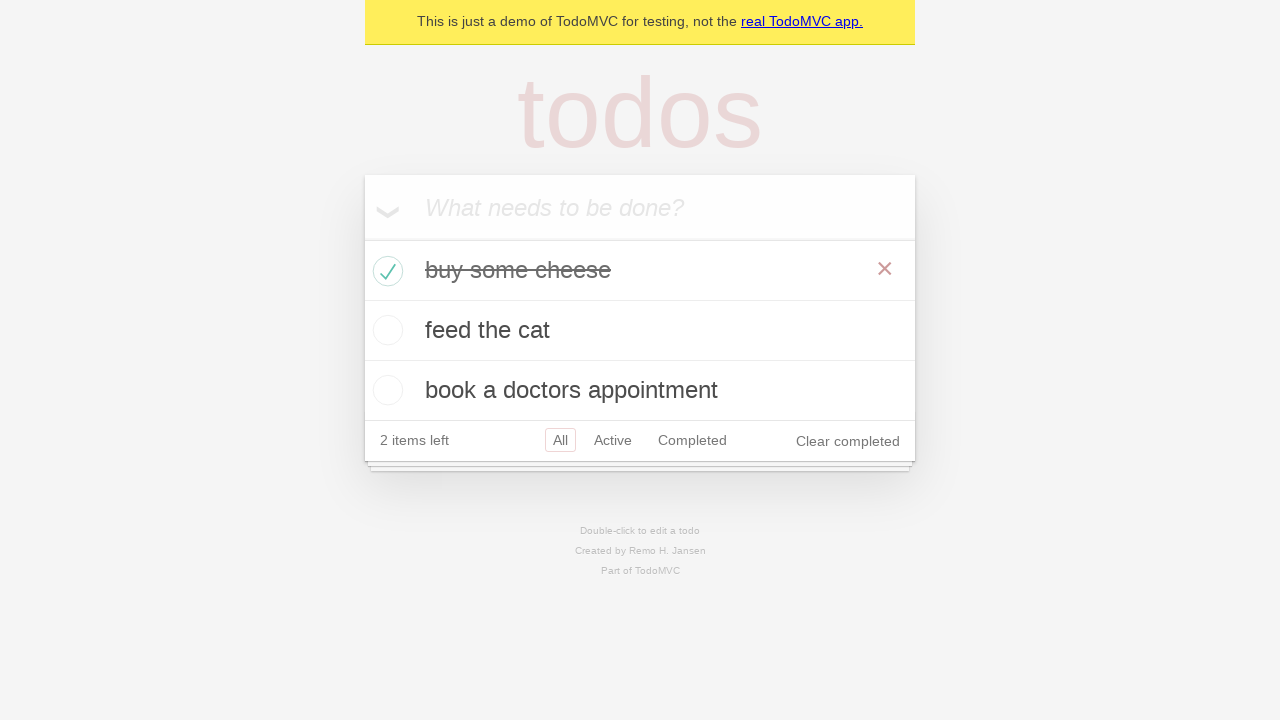

Clicked 'Clear completed' button to remove completed items at (848, 441) on role=button[name='Clear completed']
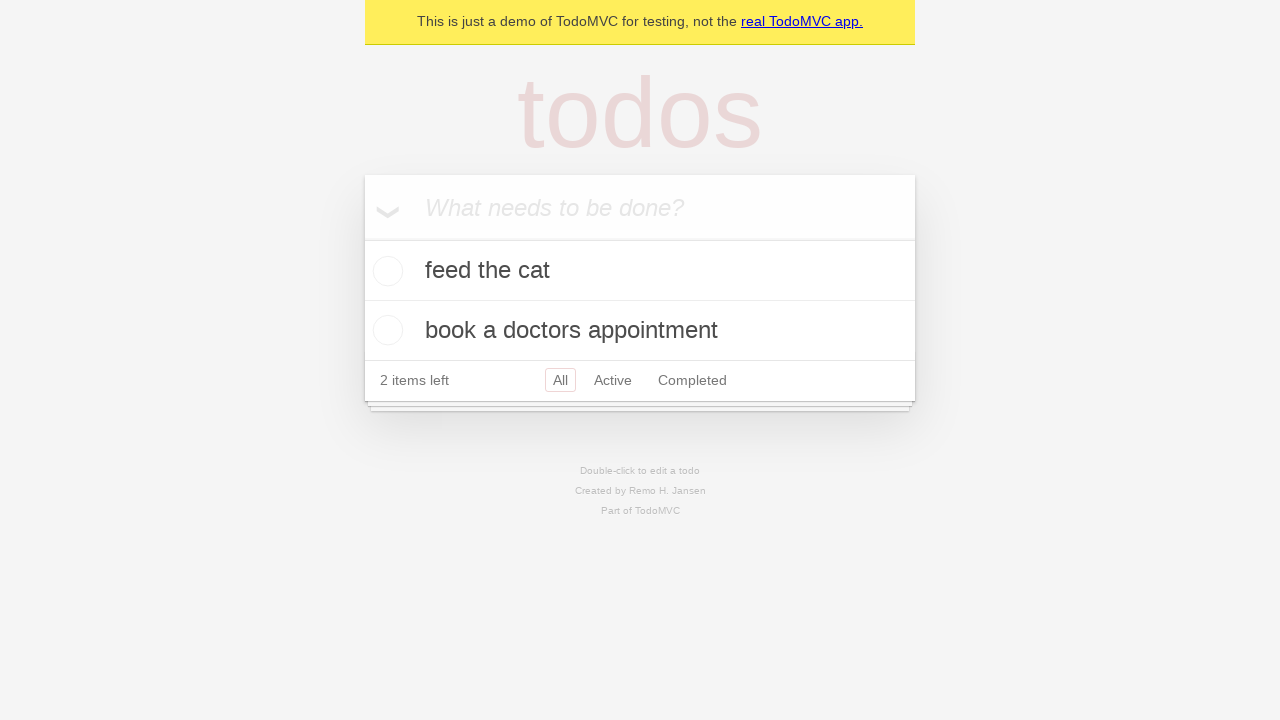

Verified that 'Clear completed' button is hidden when no items are completed
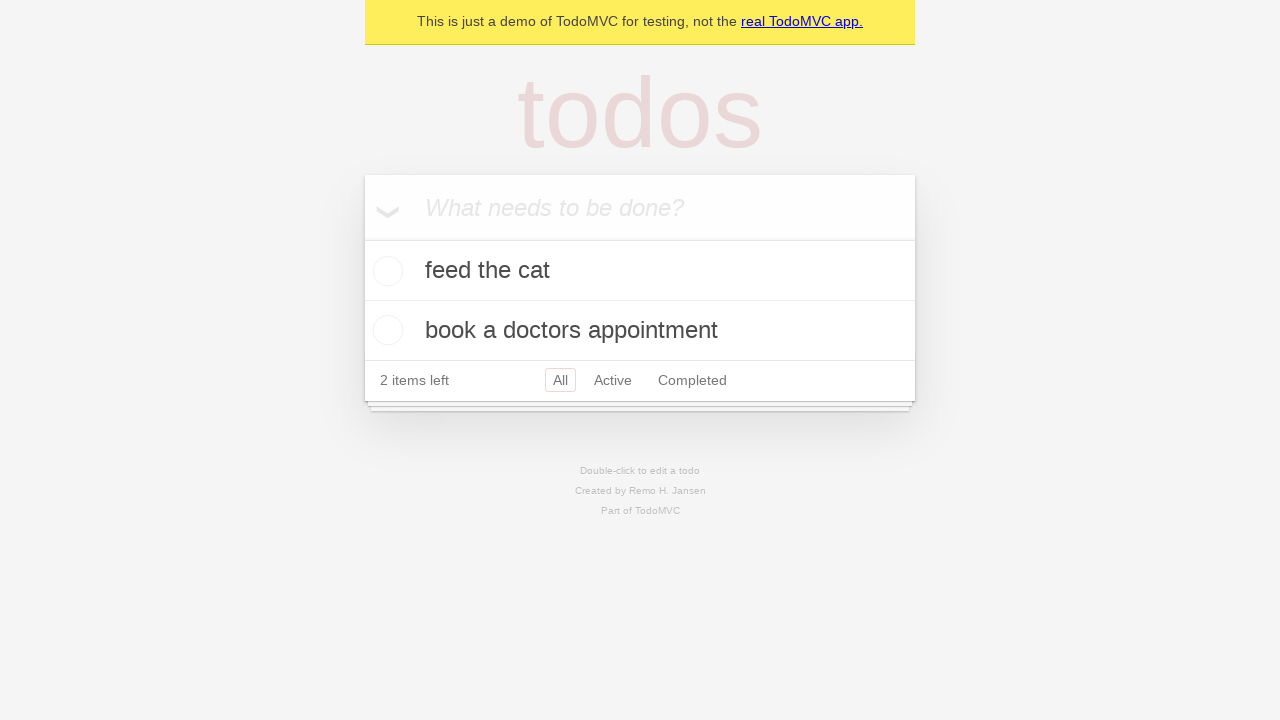

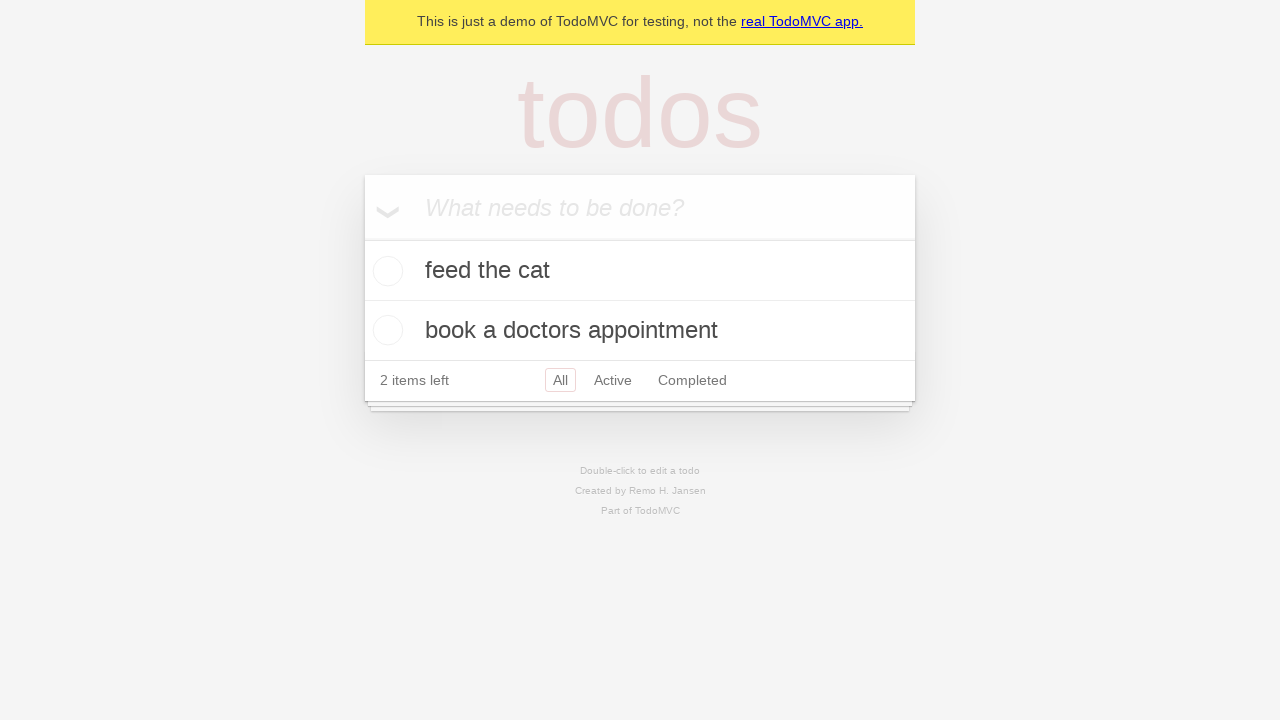